Tests right-click functionality on the DemoQA buttons page by performing a context click on the "Right Click Me" button and verifying a message appears

Starting URL: https://demoqa.com/buttons

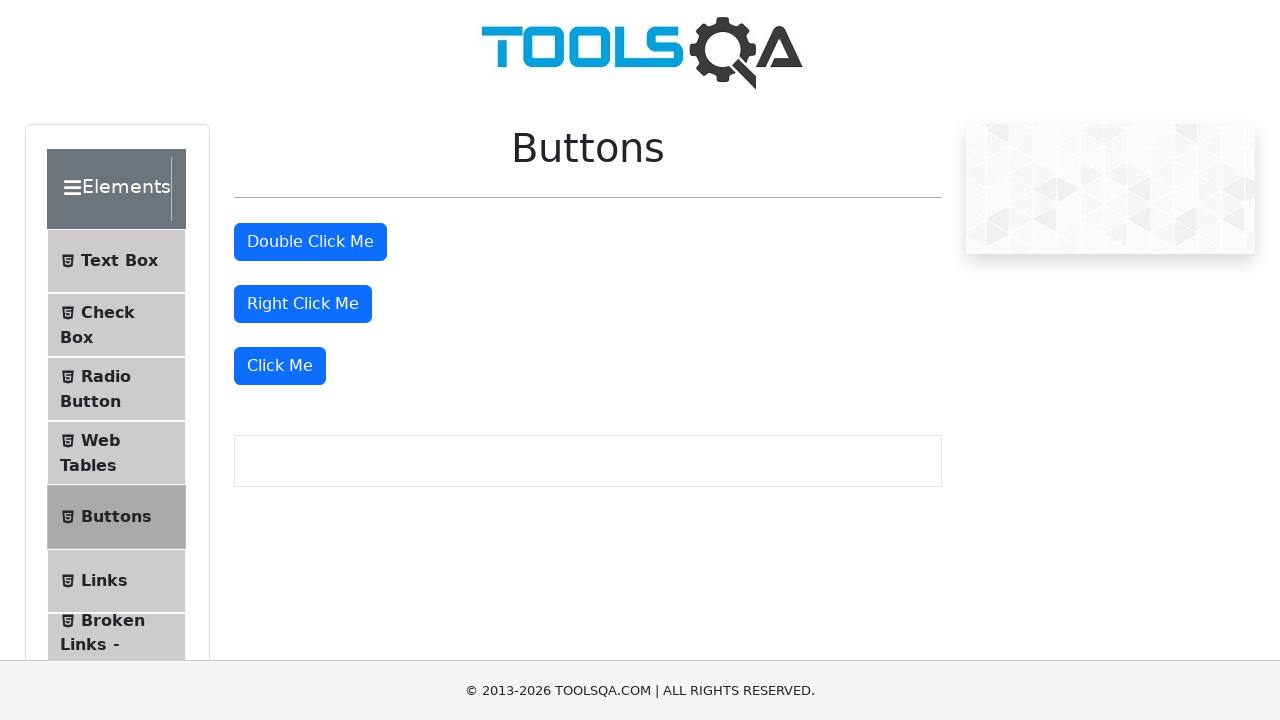

Located the 'Right Click Me' button
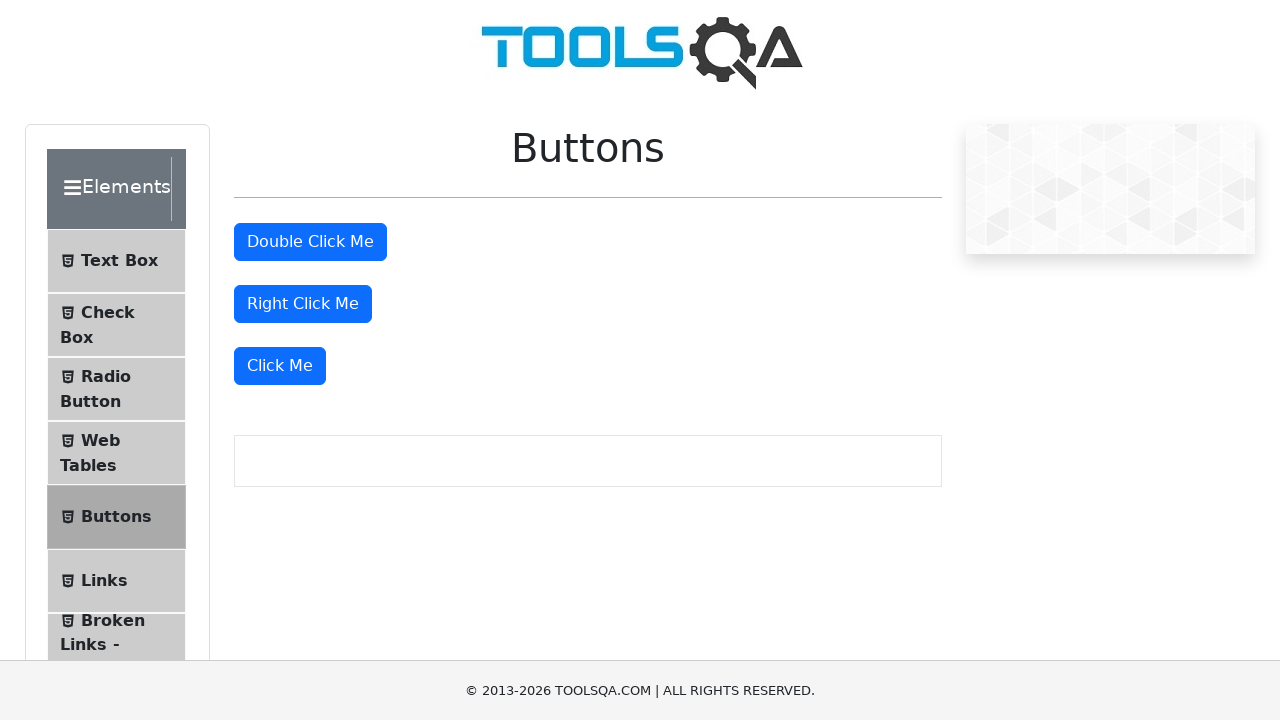

Performed right-click on the 'Right Click Me' button at (303, 304) on xpath=//button[normalize-space()='Right Click Me']
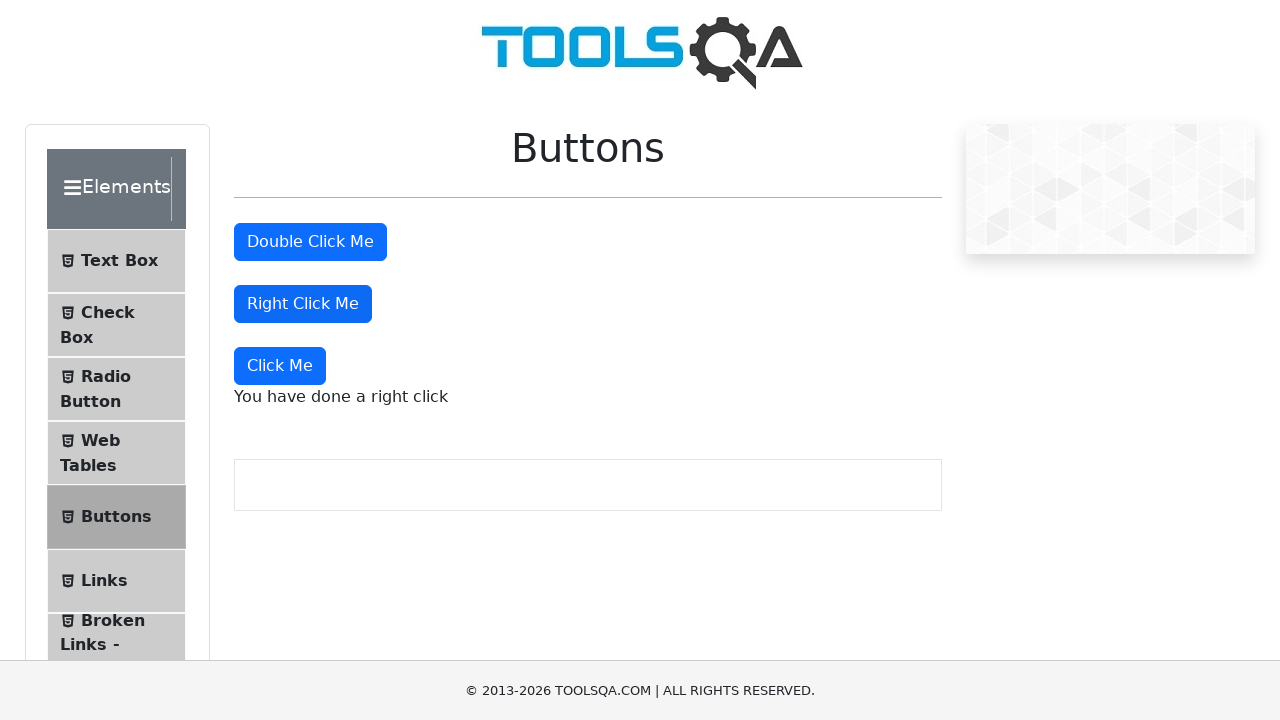

Right-click message element became visible
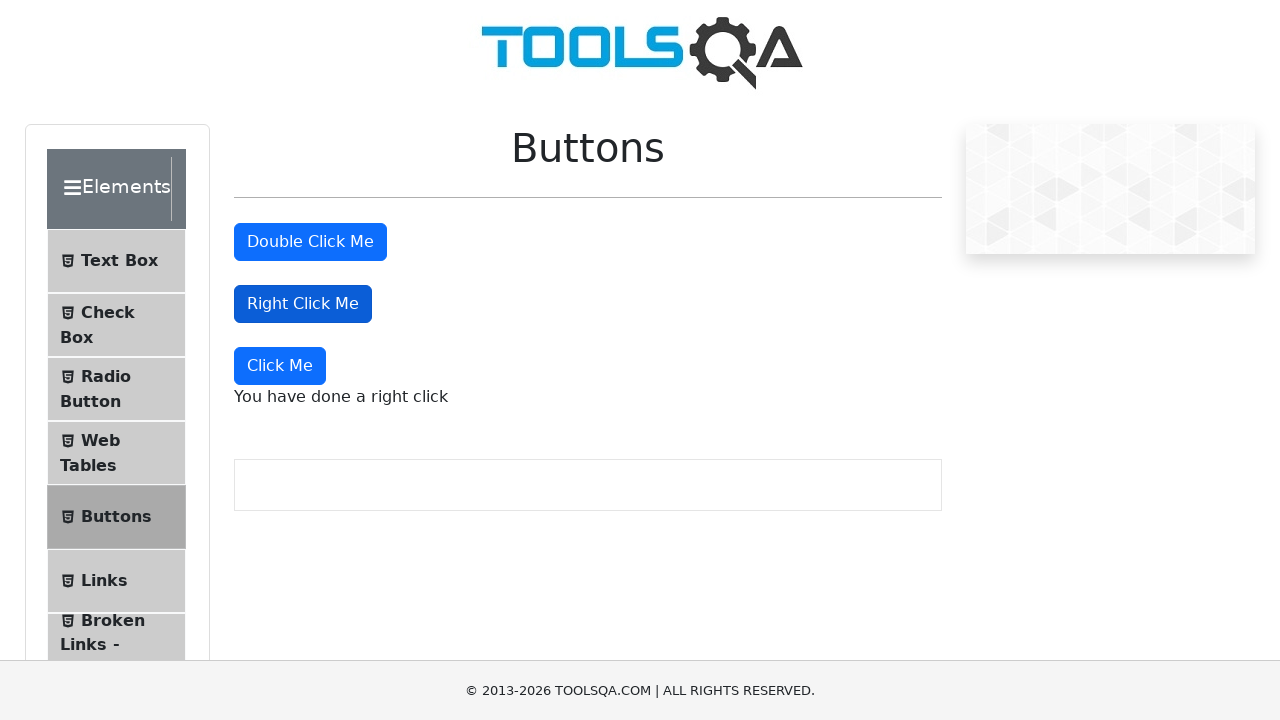

Retrieved right-click message text: 'You have done a right click'
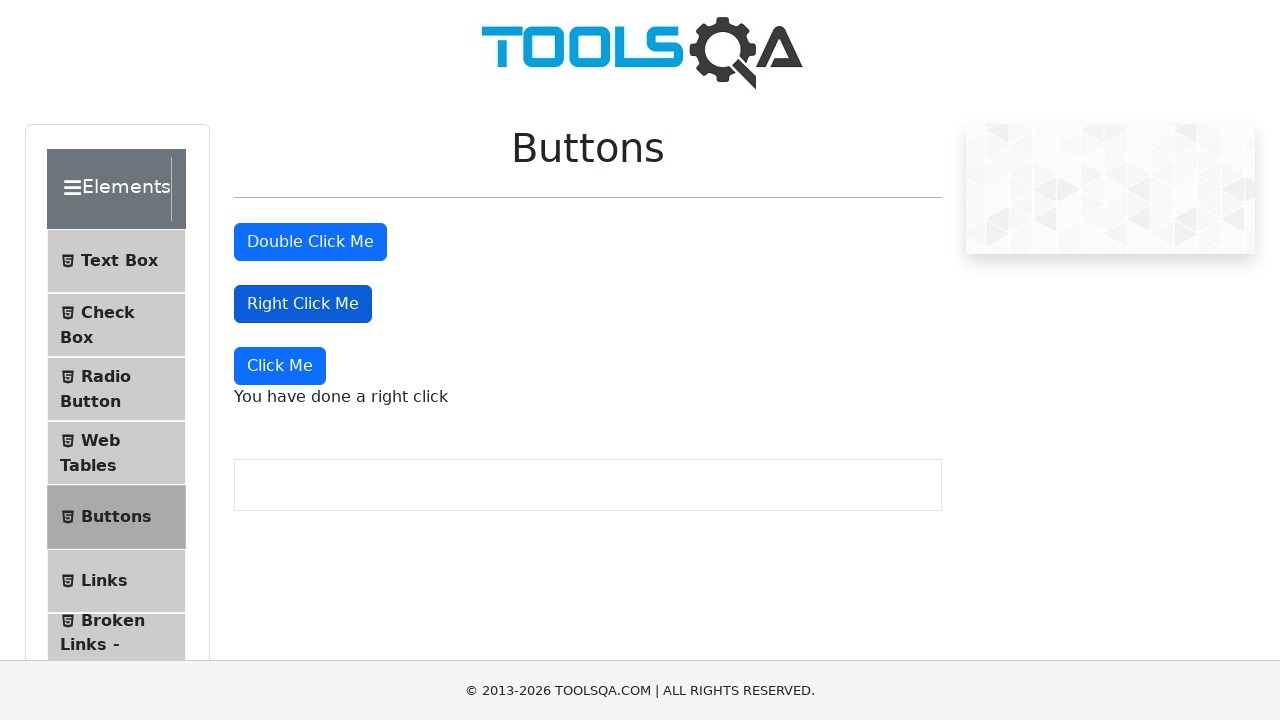

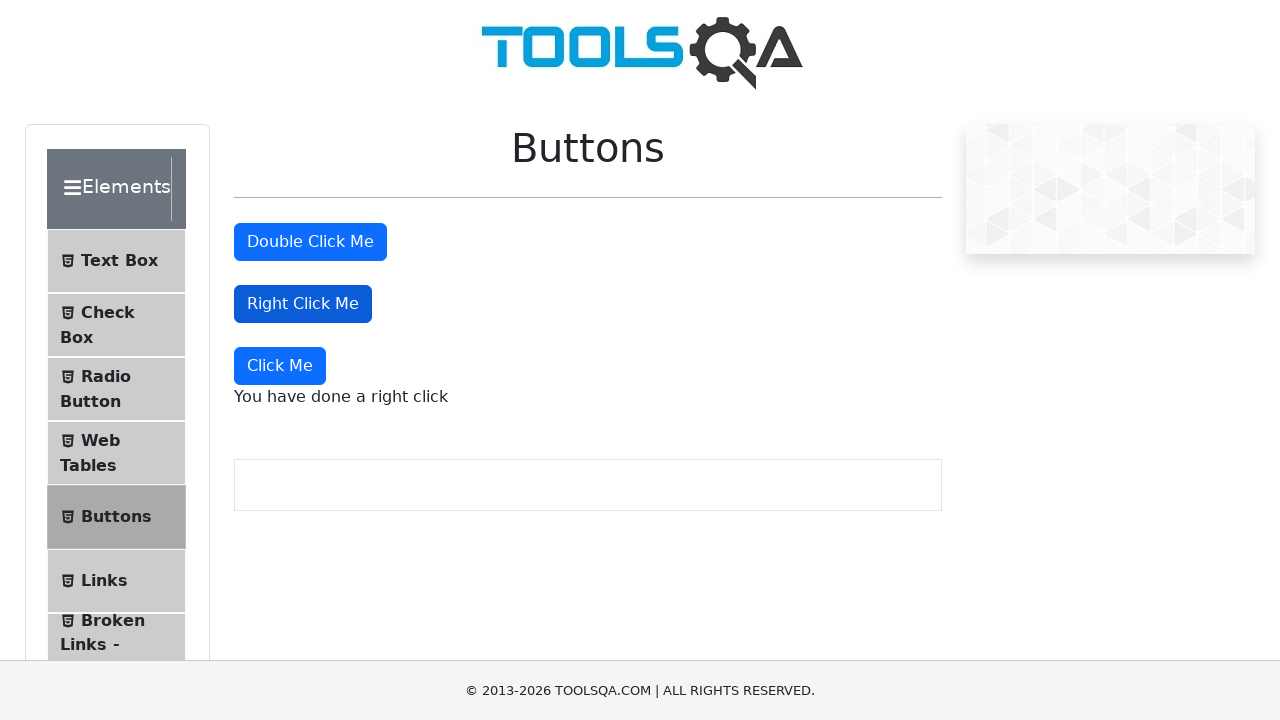